Tests the practice form on DemoQA by filling in first name, last name, email fields and selecting a gender option

Starting URL: https://demoqa.com/automation-practice-form

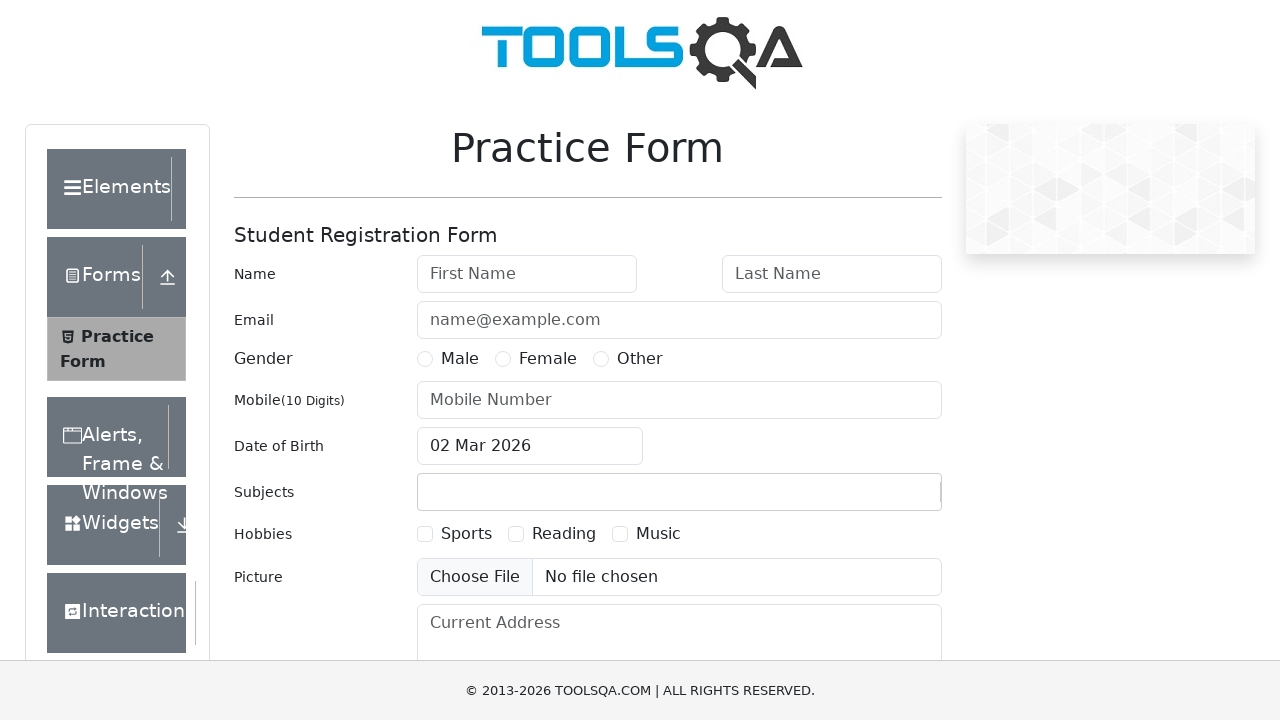

Navigated to DemoQA automation practice form
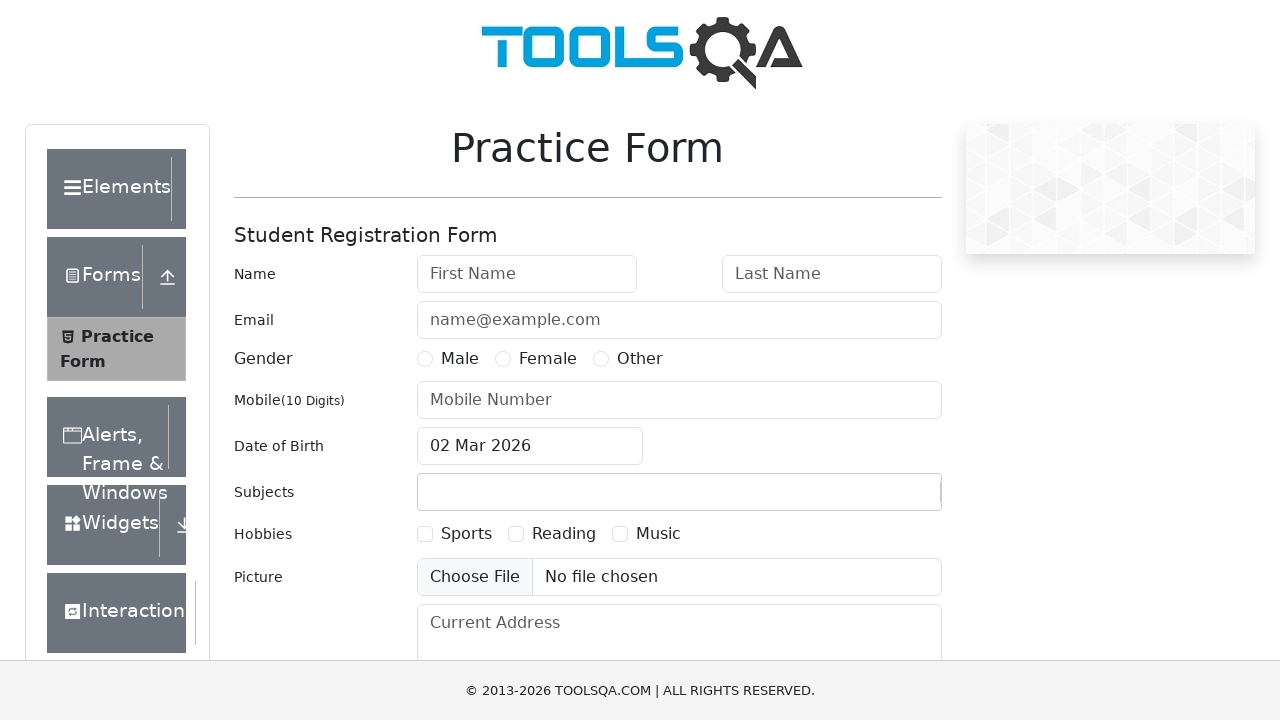

Filled first name field with 'Neeva' on #firstName
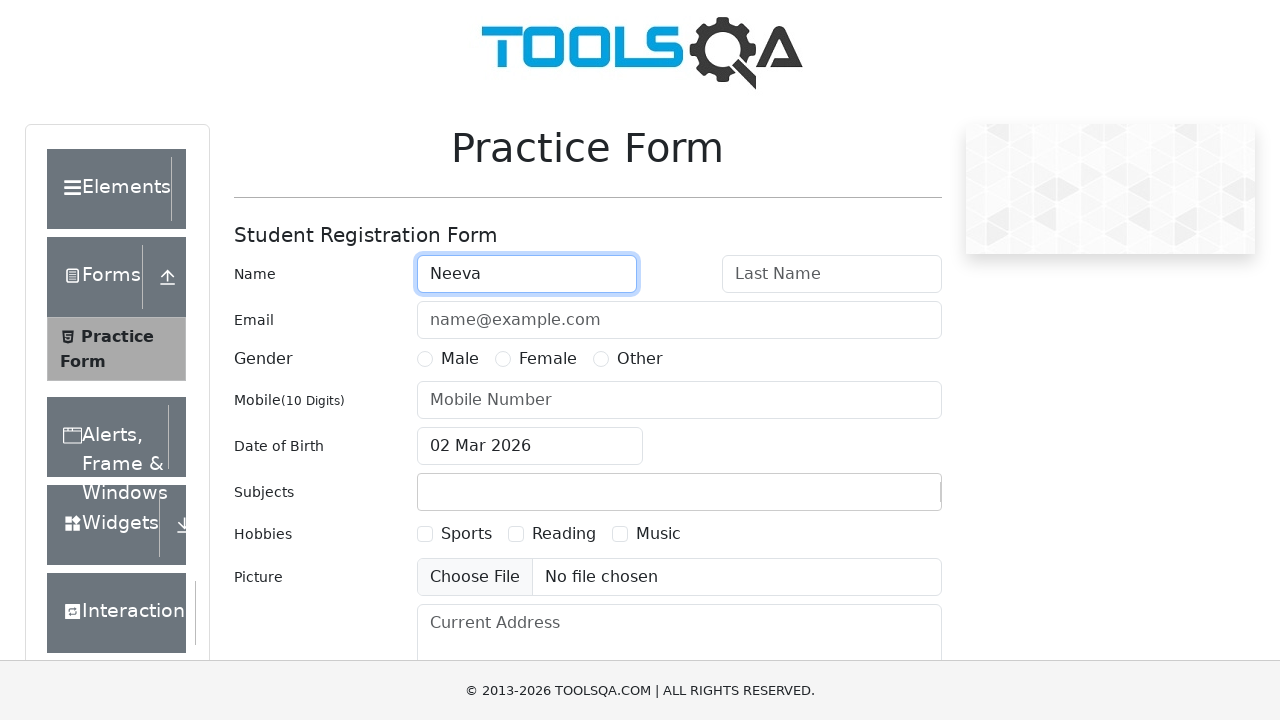

Filled last name field with 'sharma' on #lastName
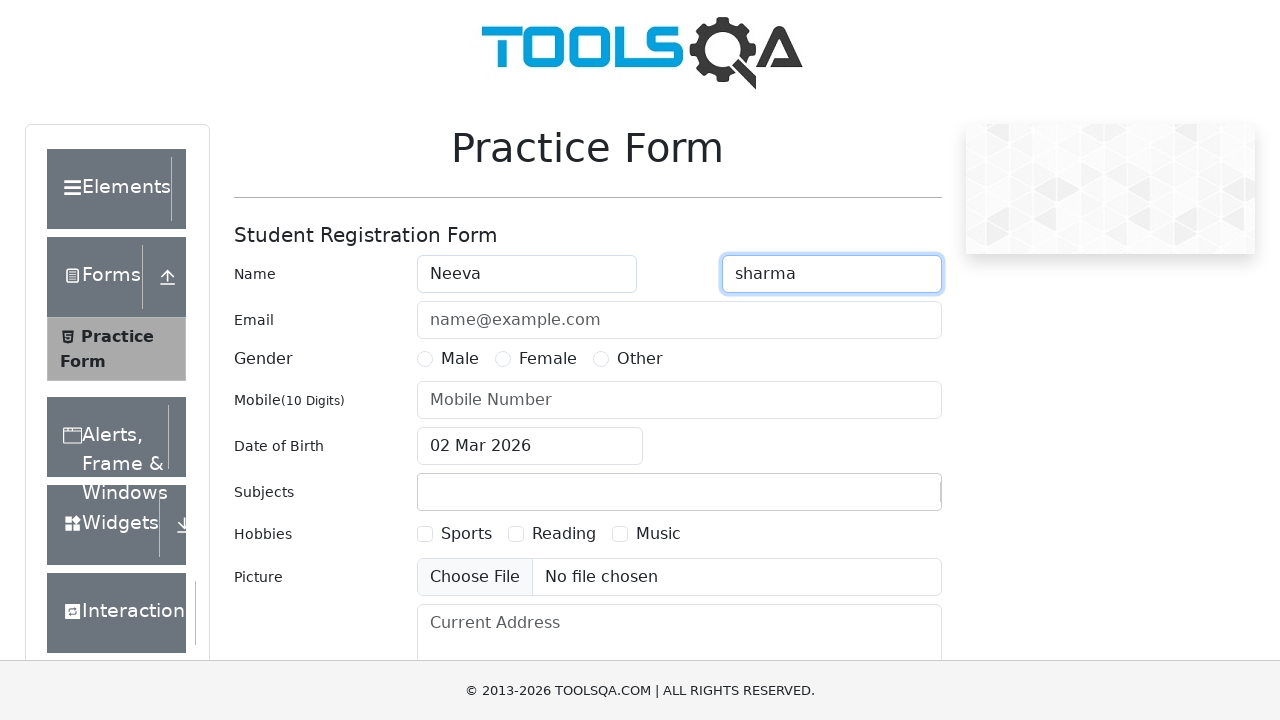

Filled email field with 'abc@gmail.com' on #userEmail
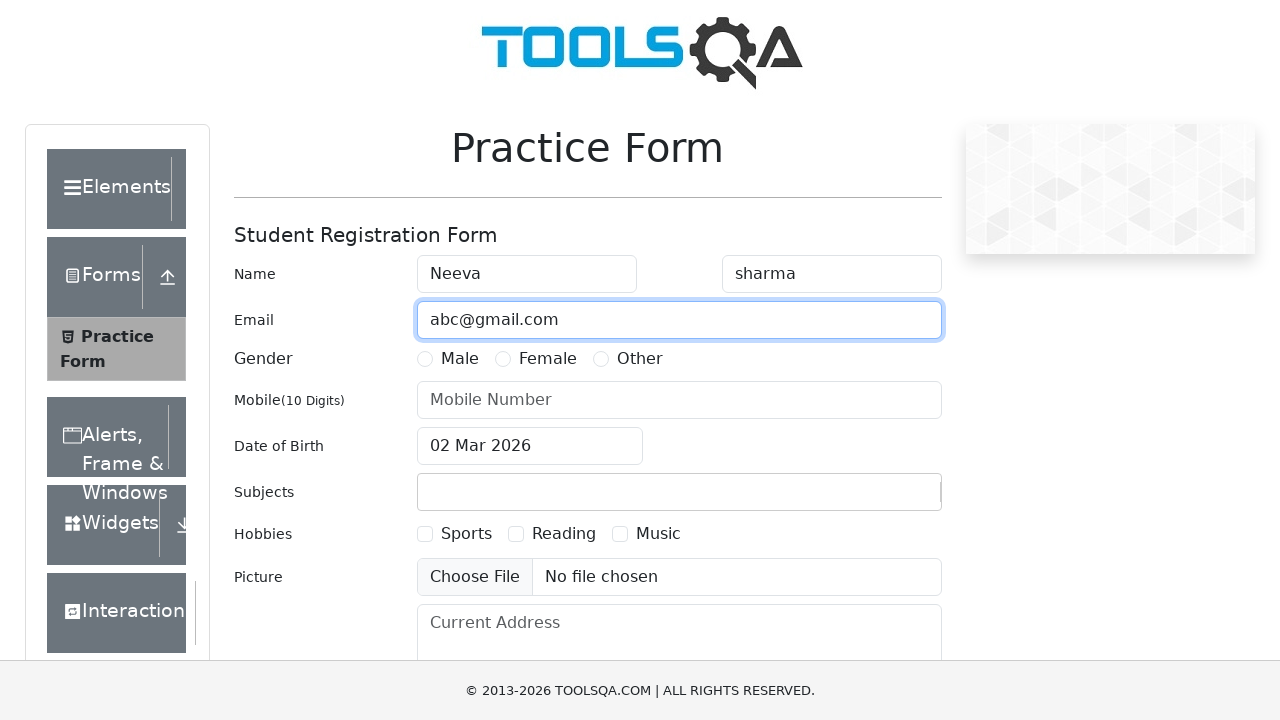

Selected Female gender option at (548, 359) on xpath=//*[@id='genterWrapper']/div[2]/div[2]/label
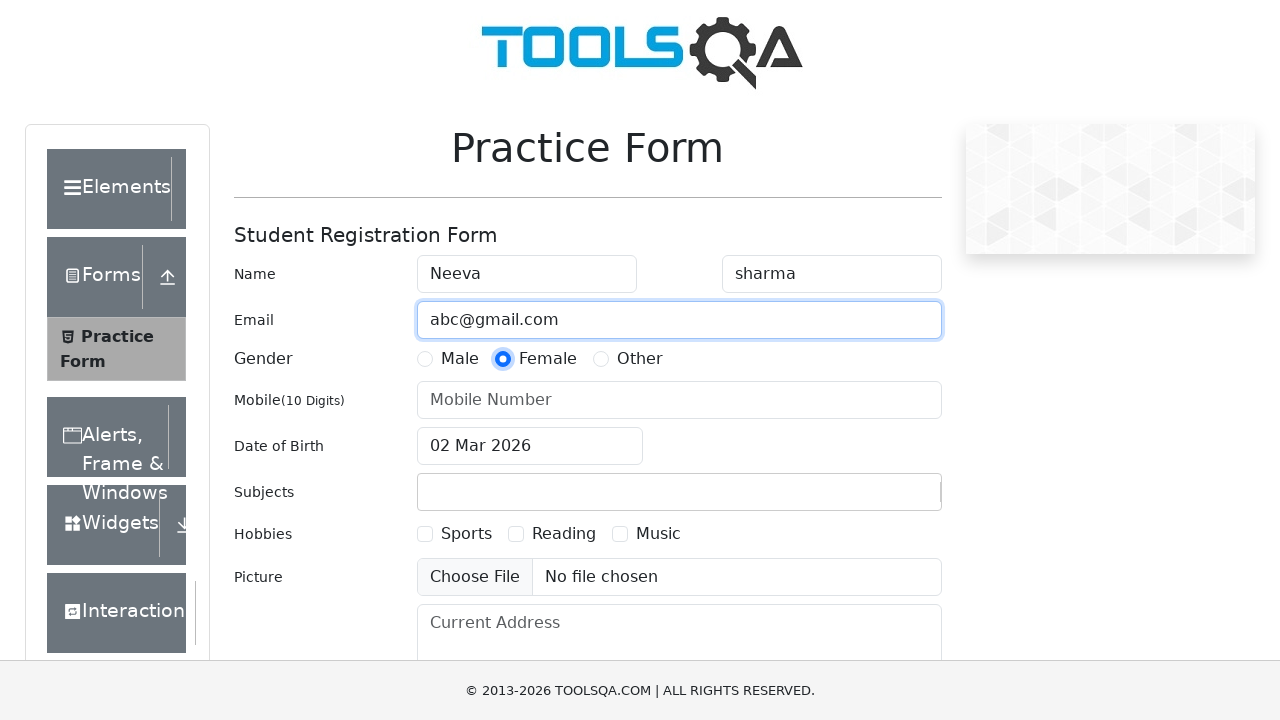

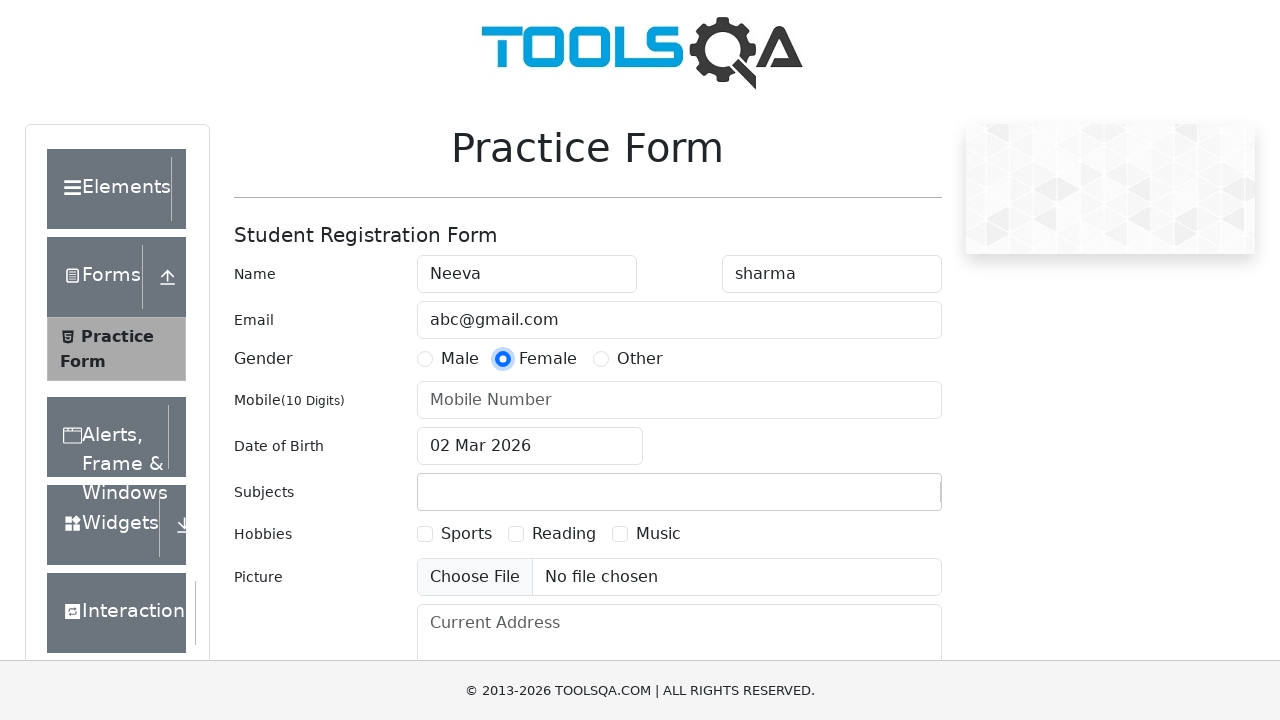